Tests date picker functionality by clicking on the date field and entering a date value

Starting URL: https://formy-project.herokuapp.com/datepicker

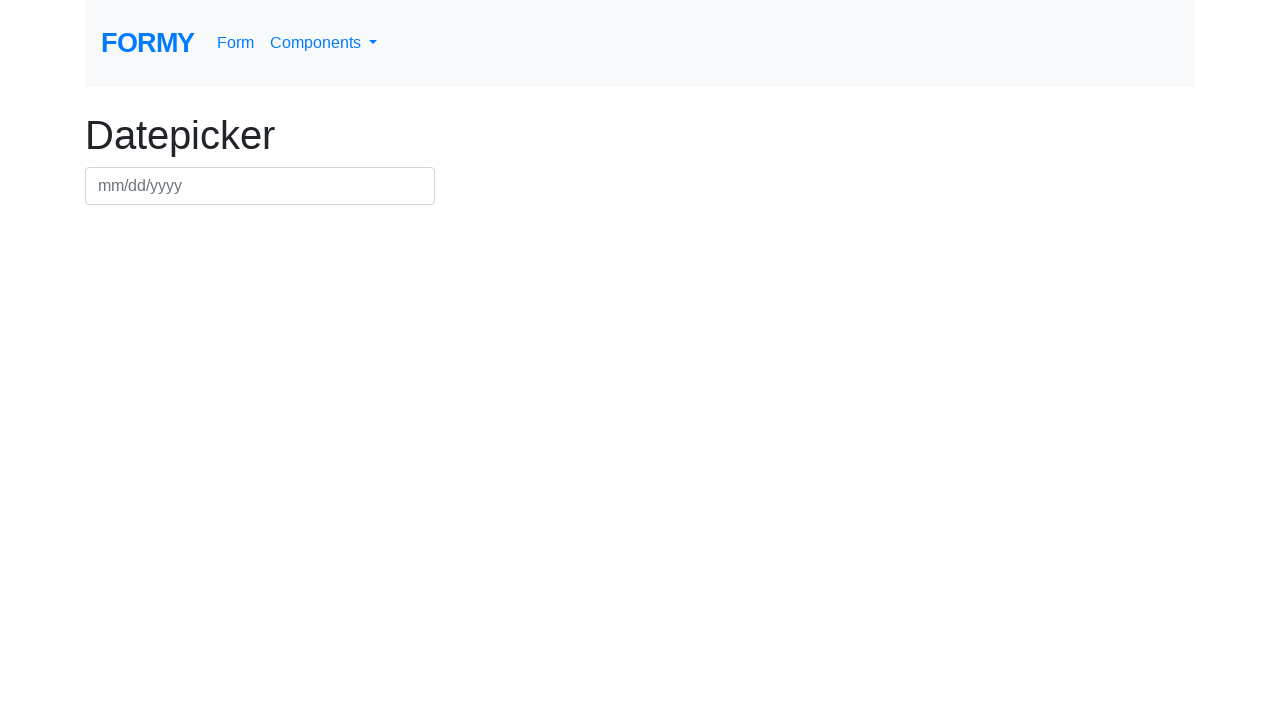

Clicked on the date picker field to open it at (260, 186) on #datepicker
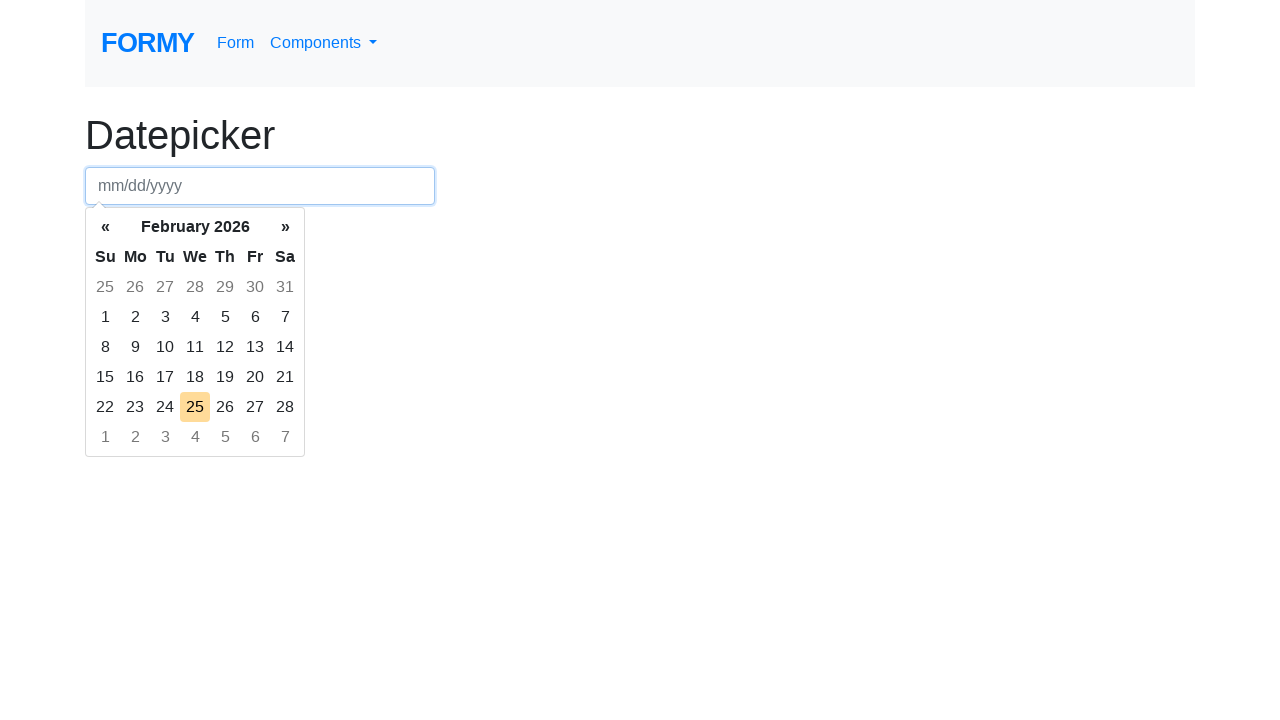

Entered date value '03/03/2021' into the date picker field on #datepicker
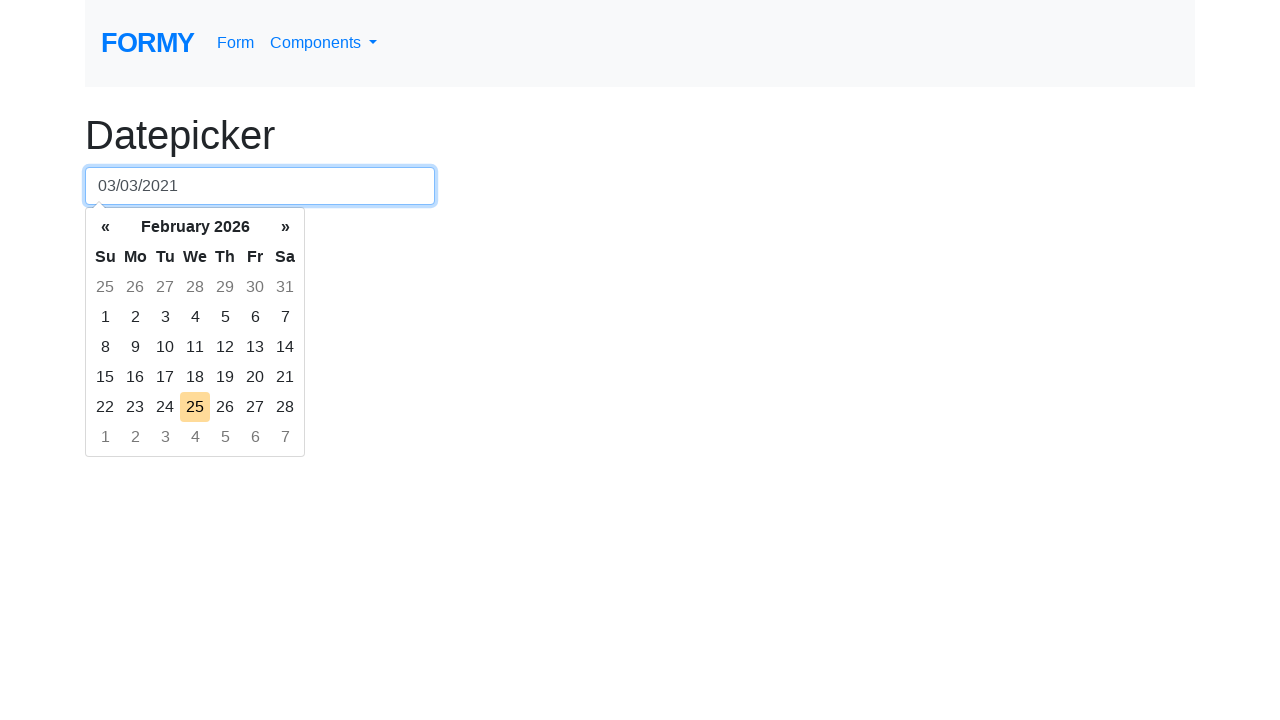

Pressed Enter to confirm the date selection on #datepicker
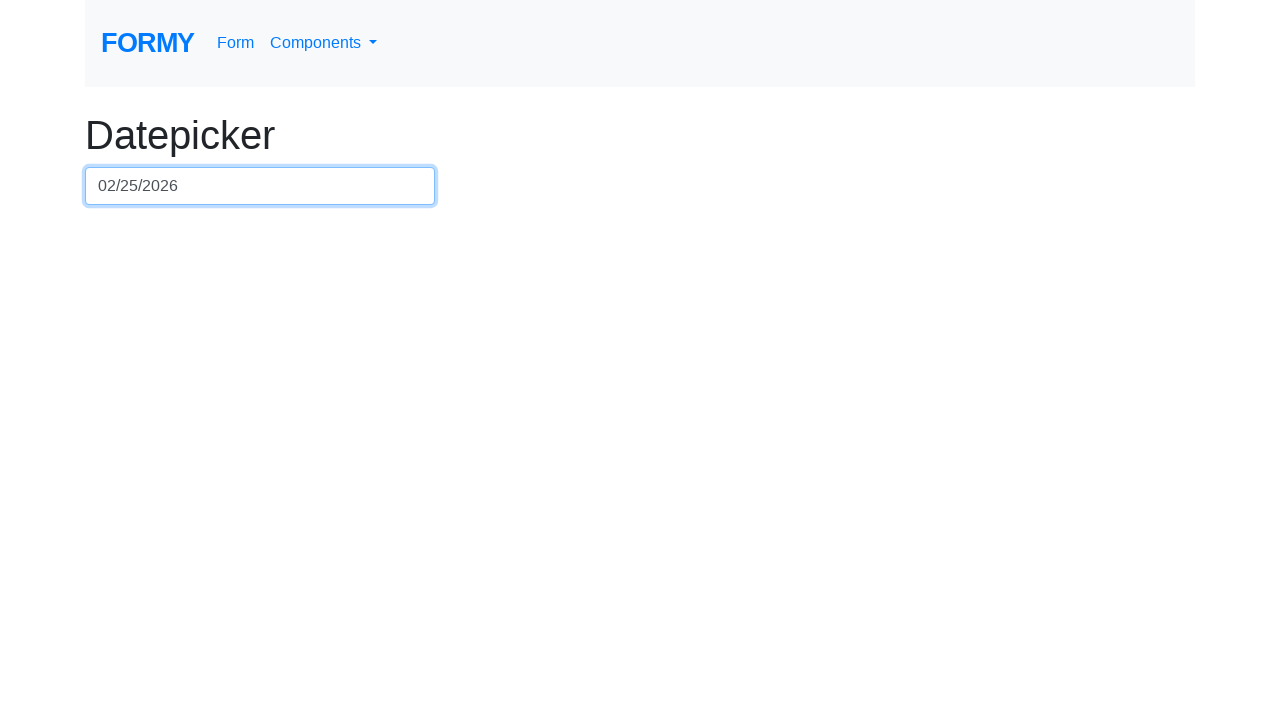

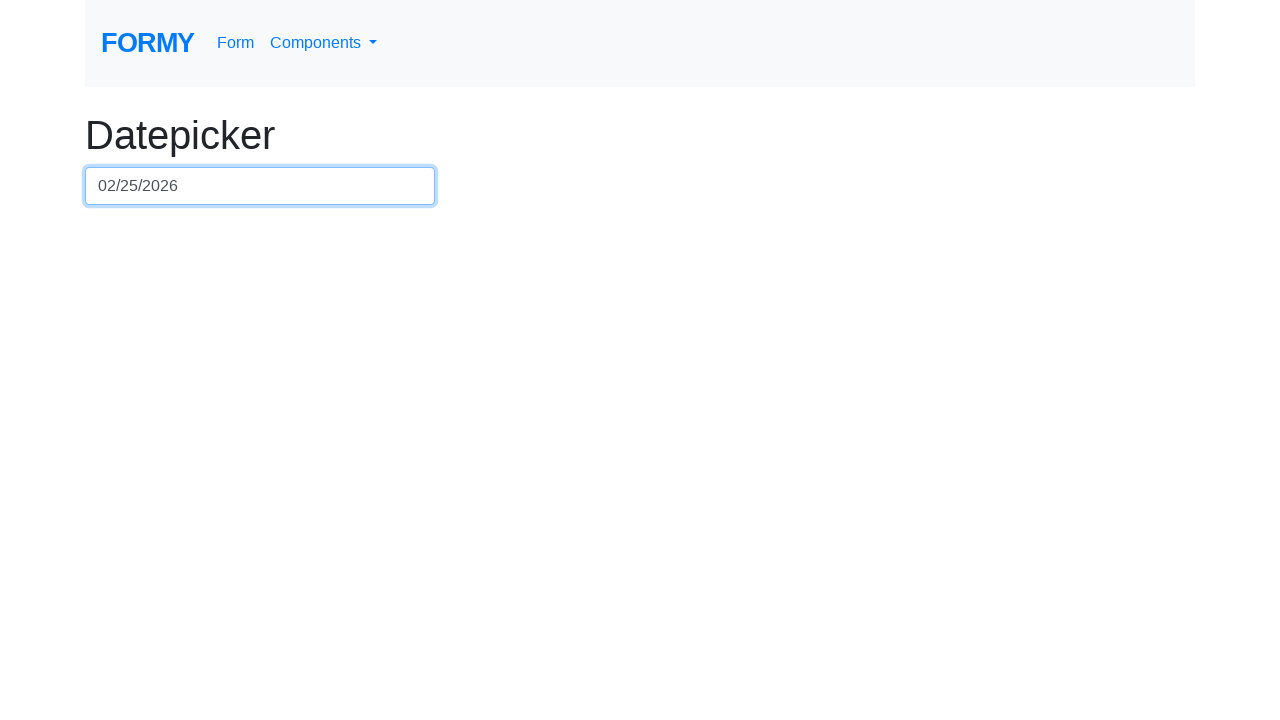